Tests JavaScript alert handling by interacting with different types of alerts: simple alert, confirmation dialog, and prompt dialog

Starting URL: https://the-internet.herokuapp.com/javascript_alerts

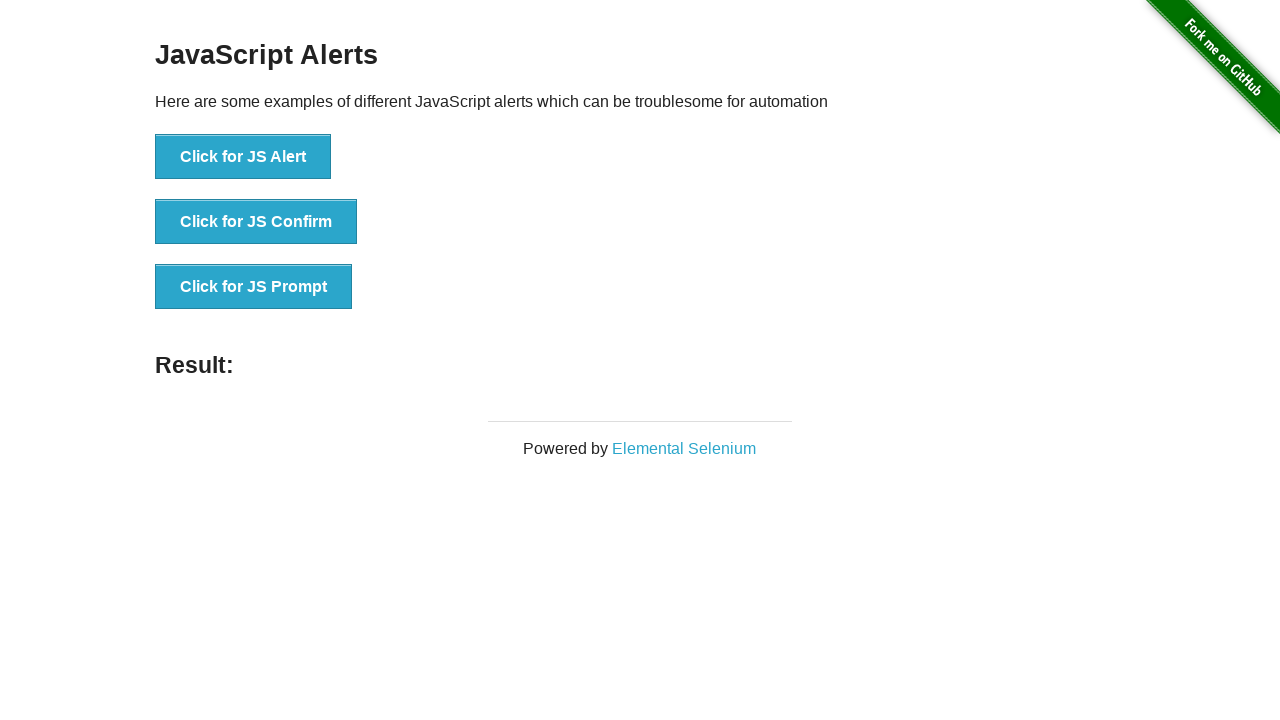

Clicked button to trigger JavaScript alert at (243, 157) on //button[.="Click for JS Alert"]
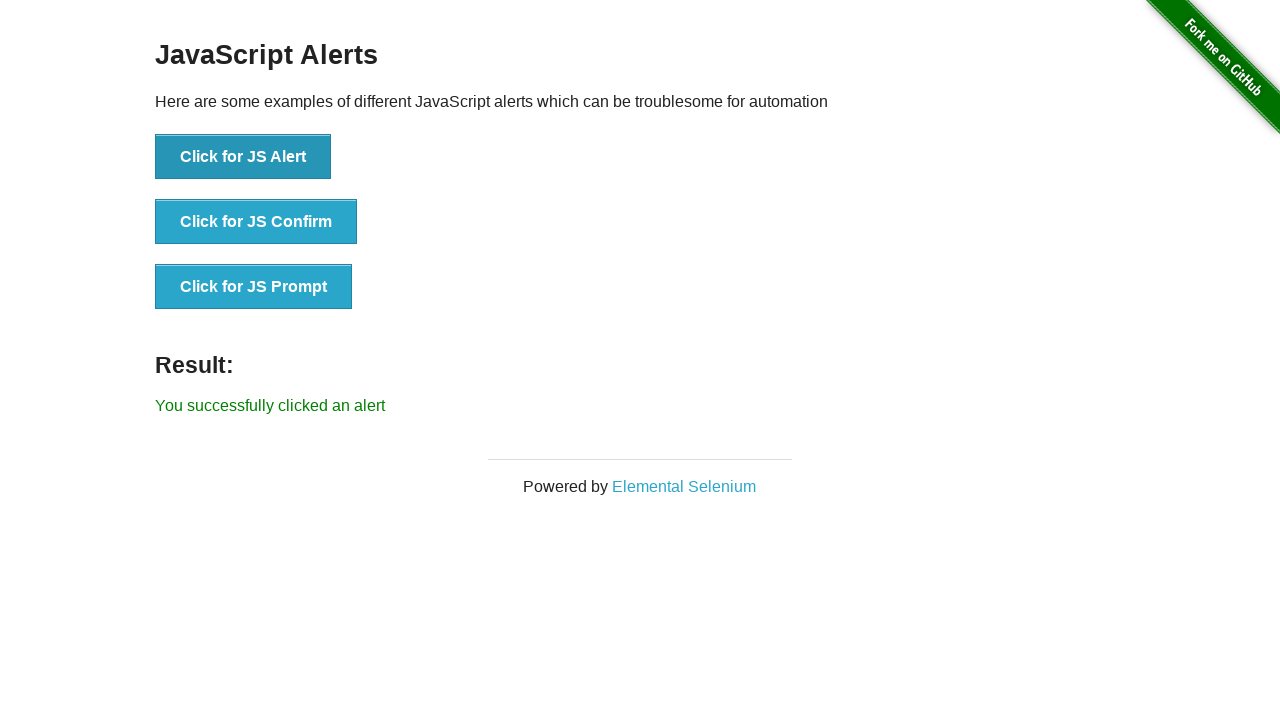

Set up dialog handler to accept alert
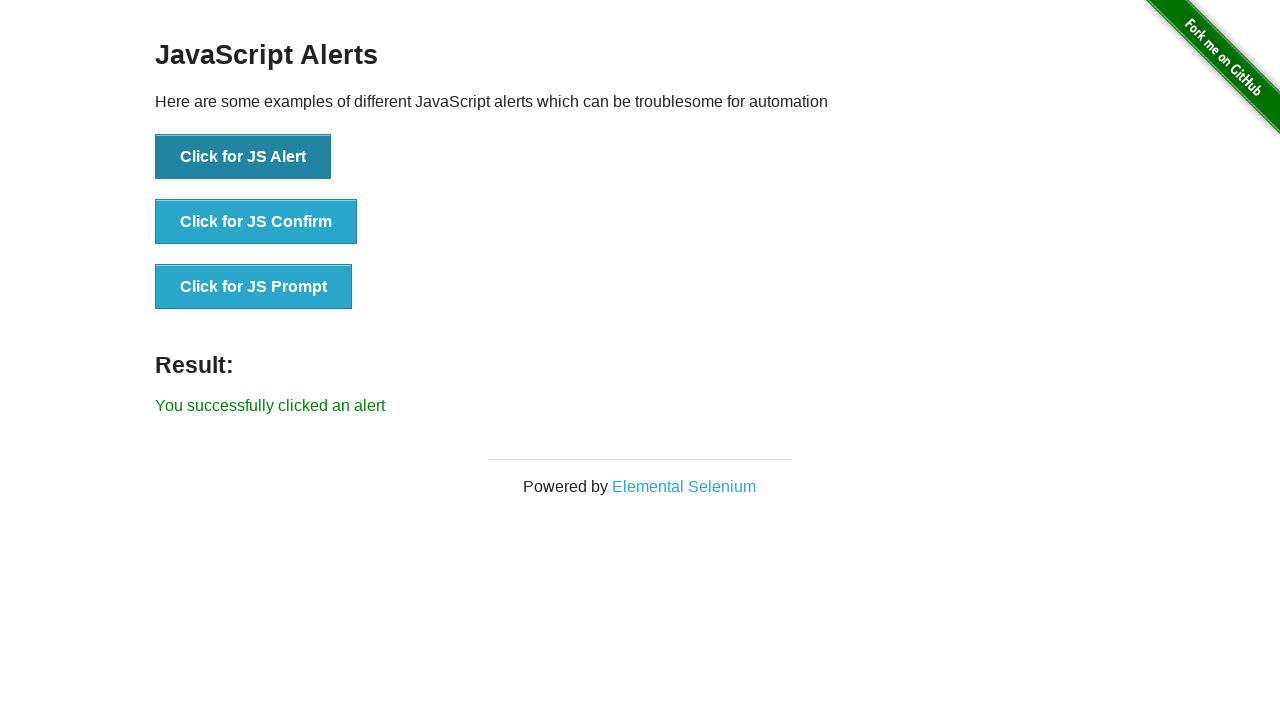

Waited for alert to be handled
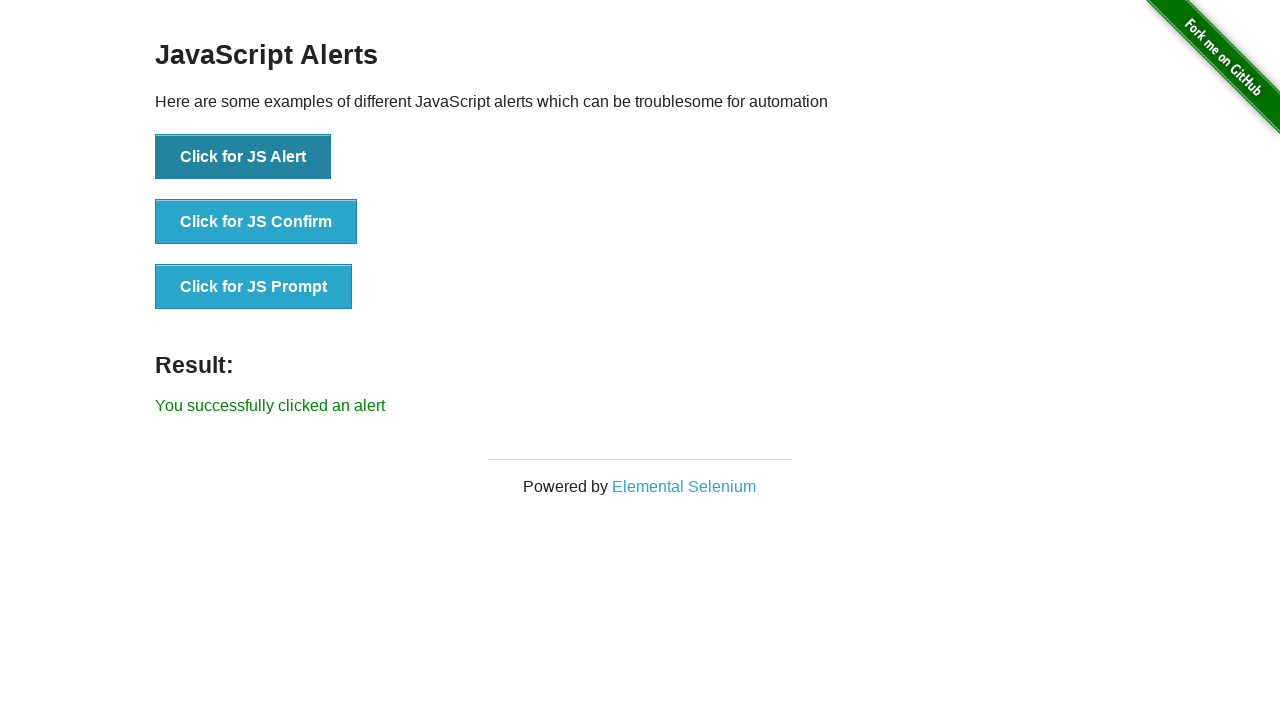

Clicked button to trigger JavaScript confirmation dialog at (256, 222) on //button[.="Click for JS Confirm"]
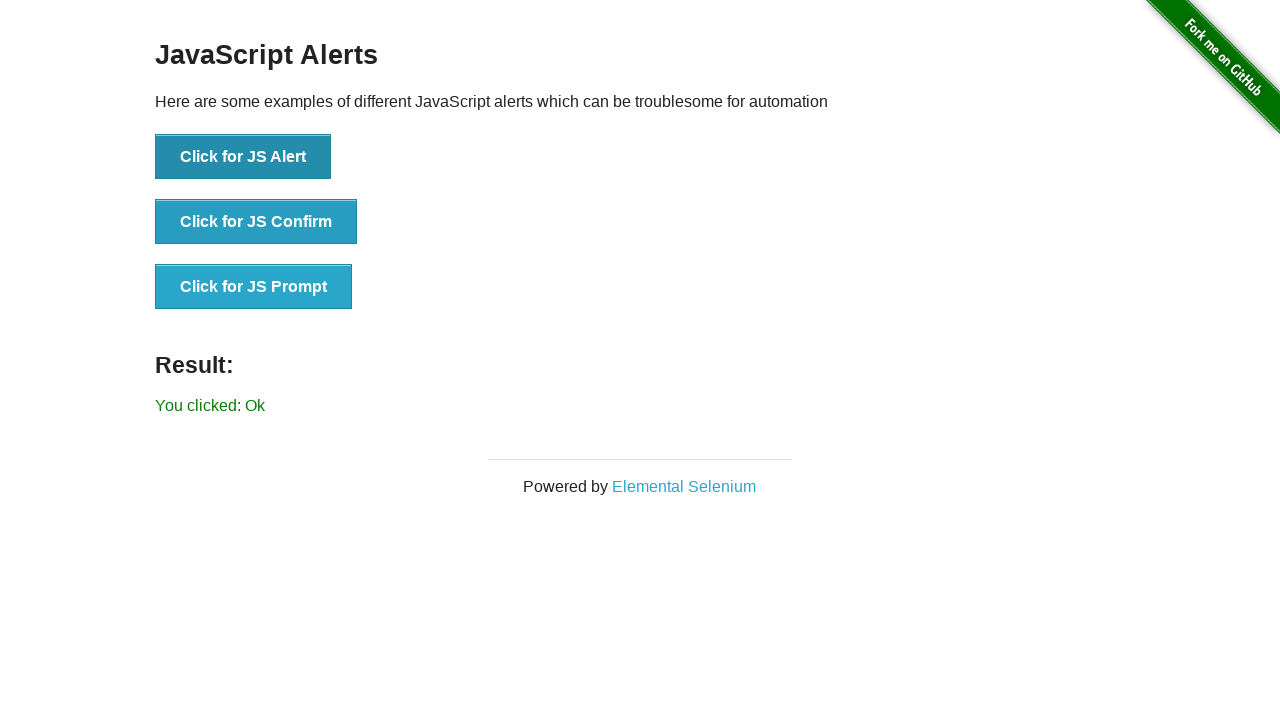

Set up dialog handler to dismiss confirmation
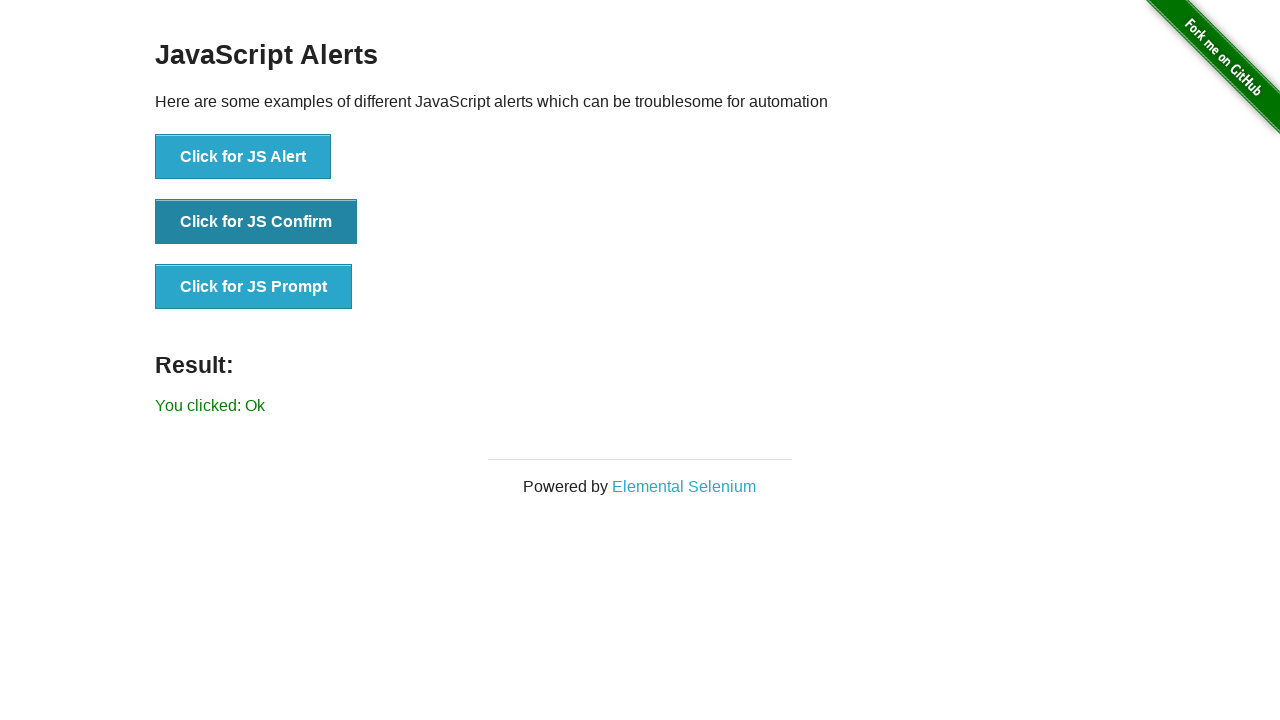

Waited for confirmation dialog to be dismissed
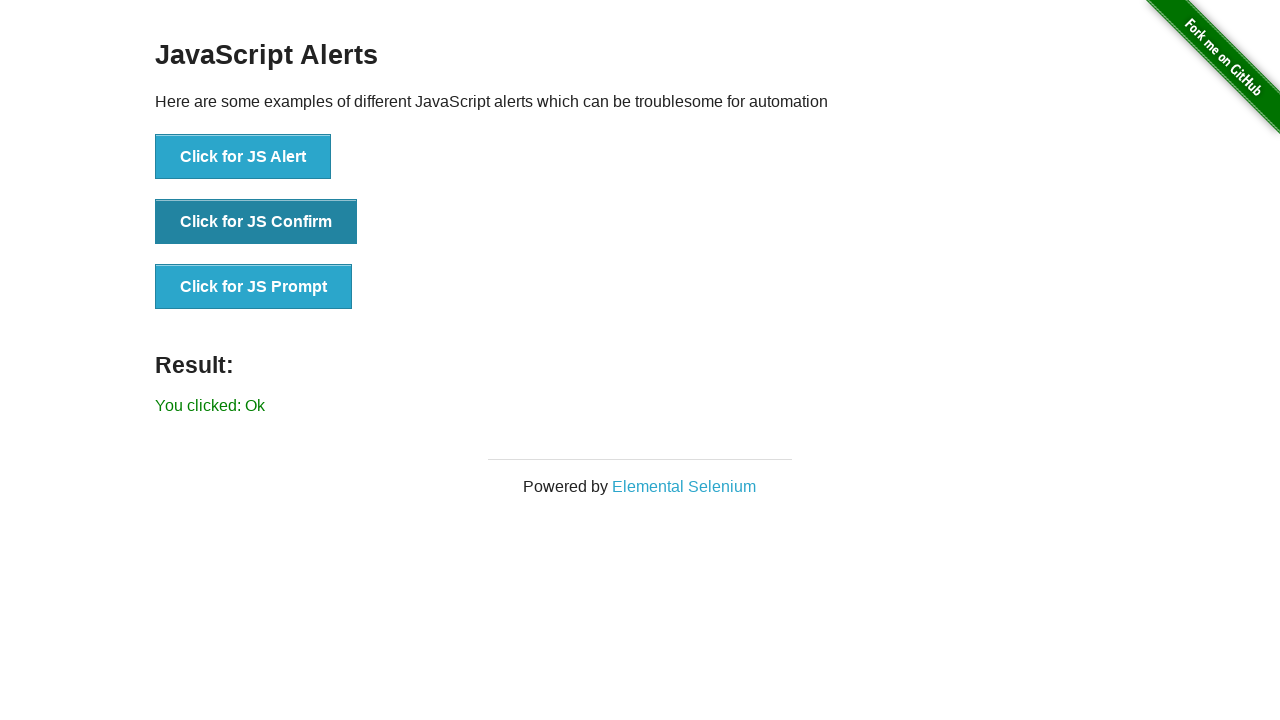

Clicked button to trigger JavaScript prompt dialog at (254, 287) on //button[.="Click for JS Prompt"]
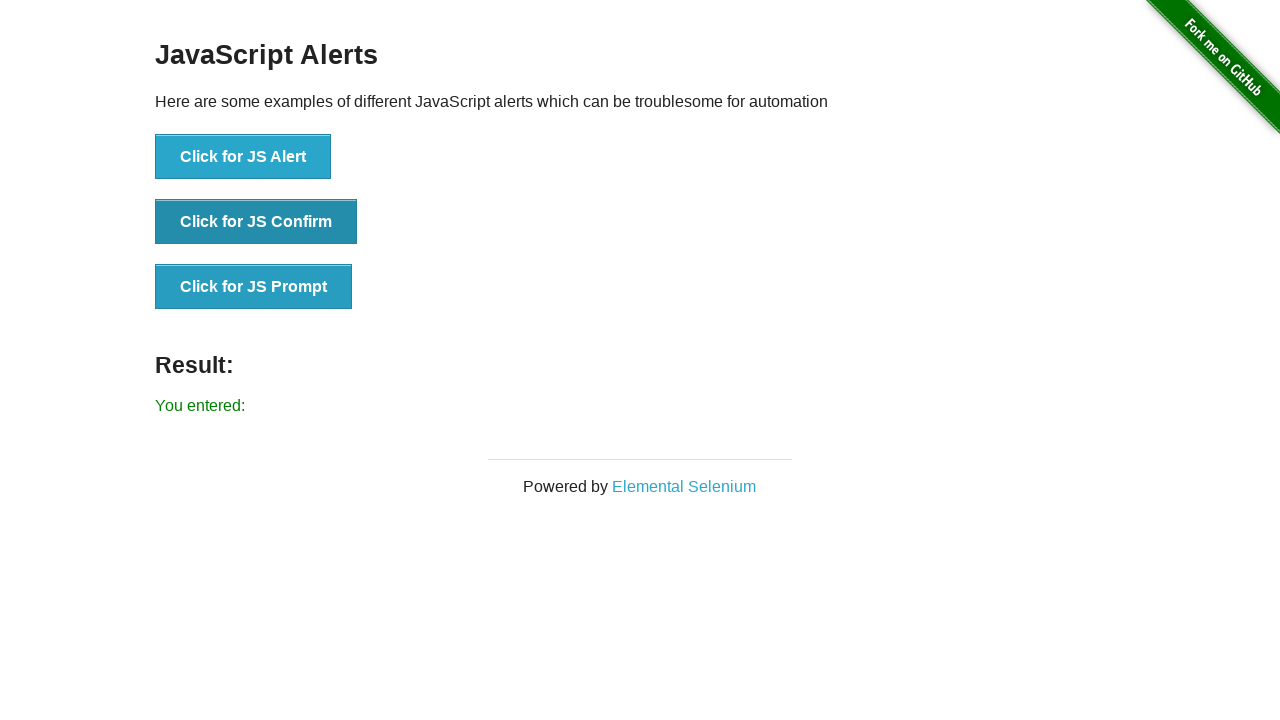

Set up dialog handler to enter 'qspider' and accept prompt
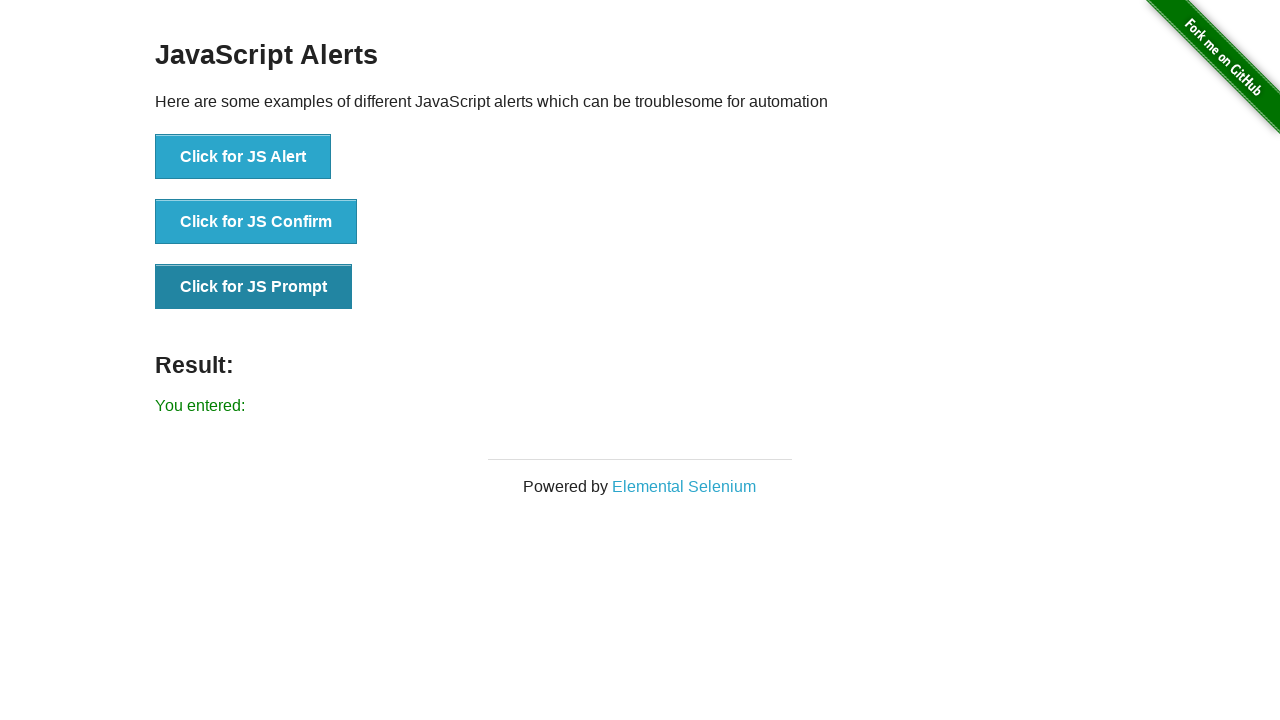

Waited for prompt dialog to be handled
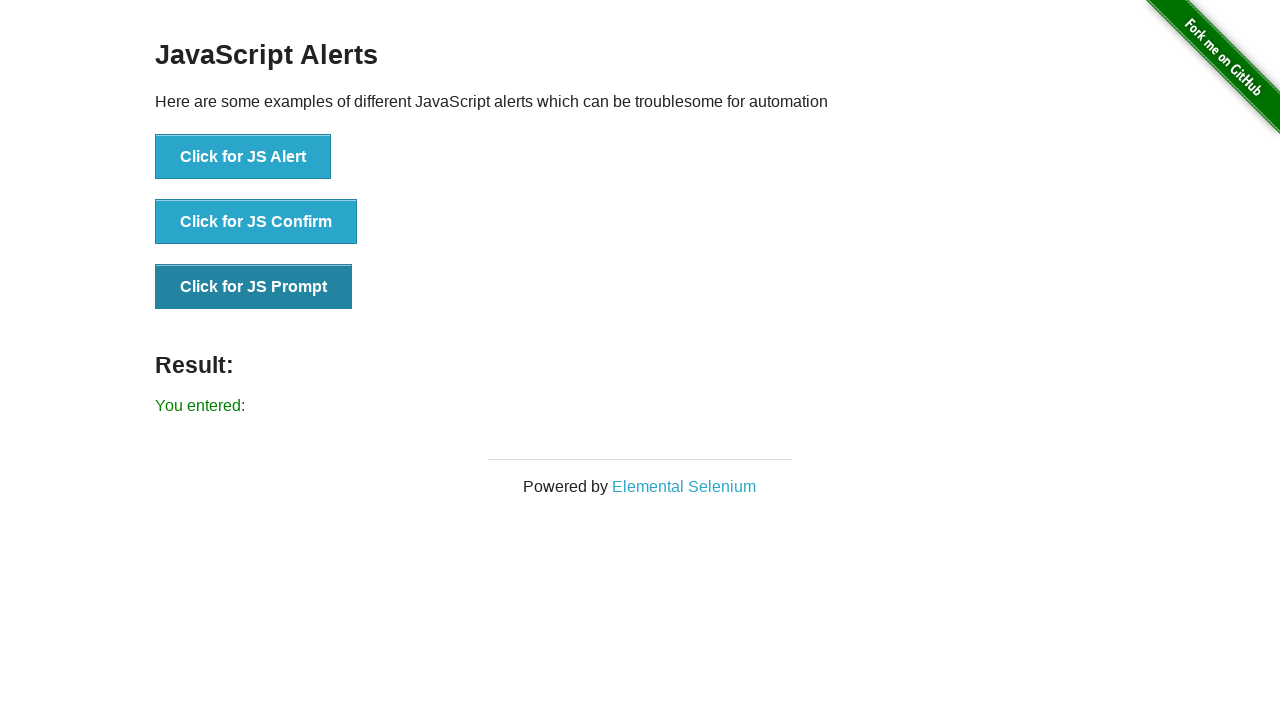

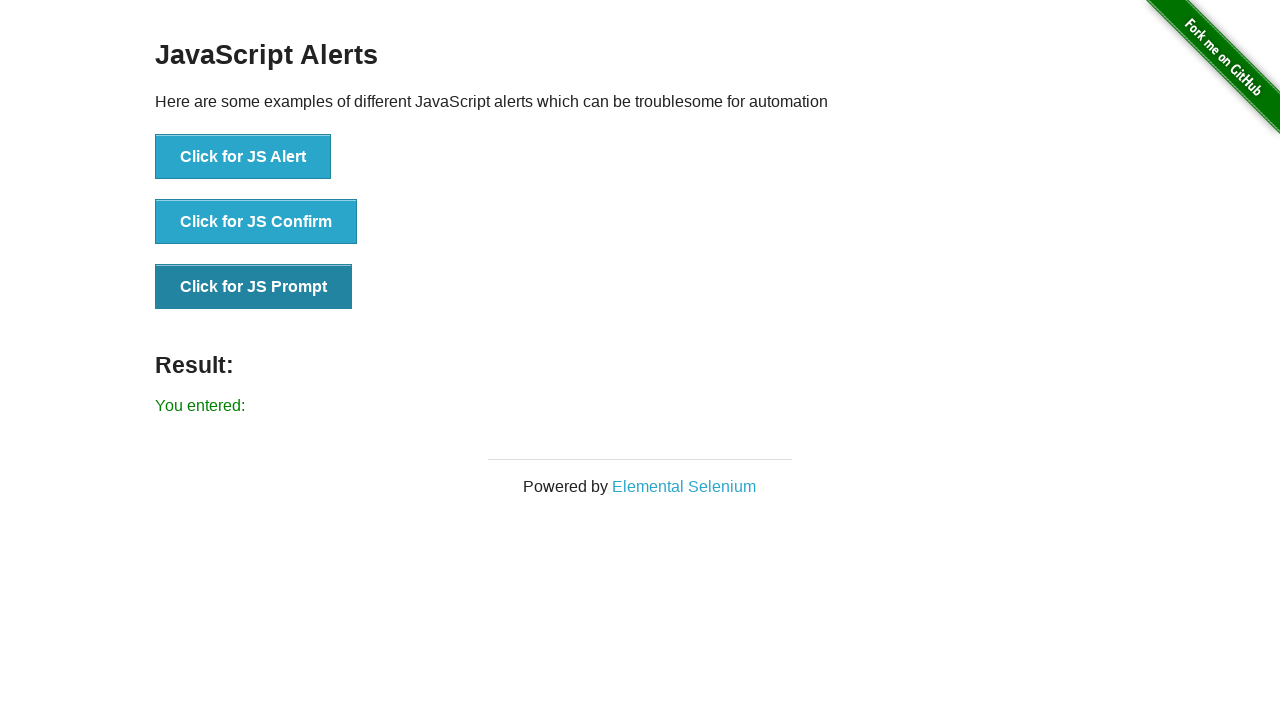